Tests the Contact Us form by filling in customer details and submitting the form

Starting URL: https://parabank.parasoft.com/

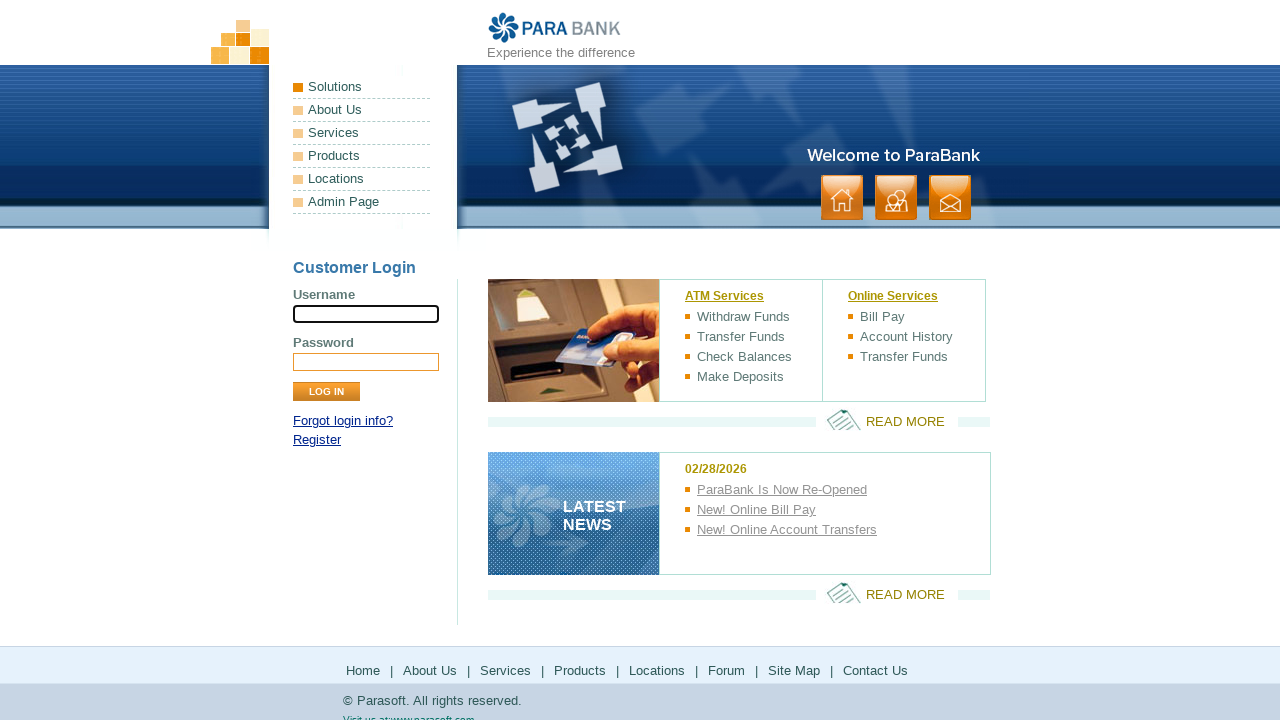

Clicked on Contact Us link at (950, 198) on a:has-text('contact')
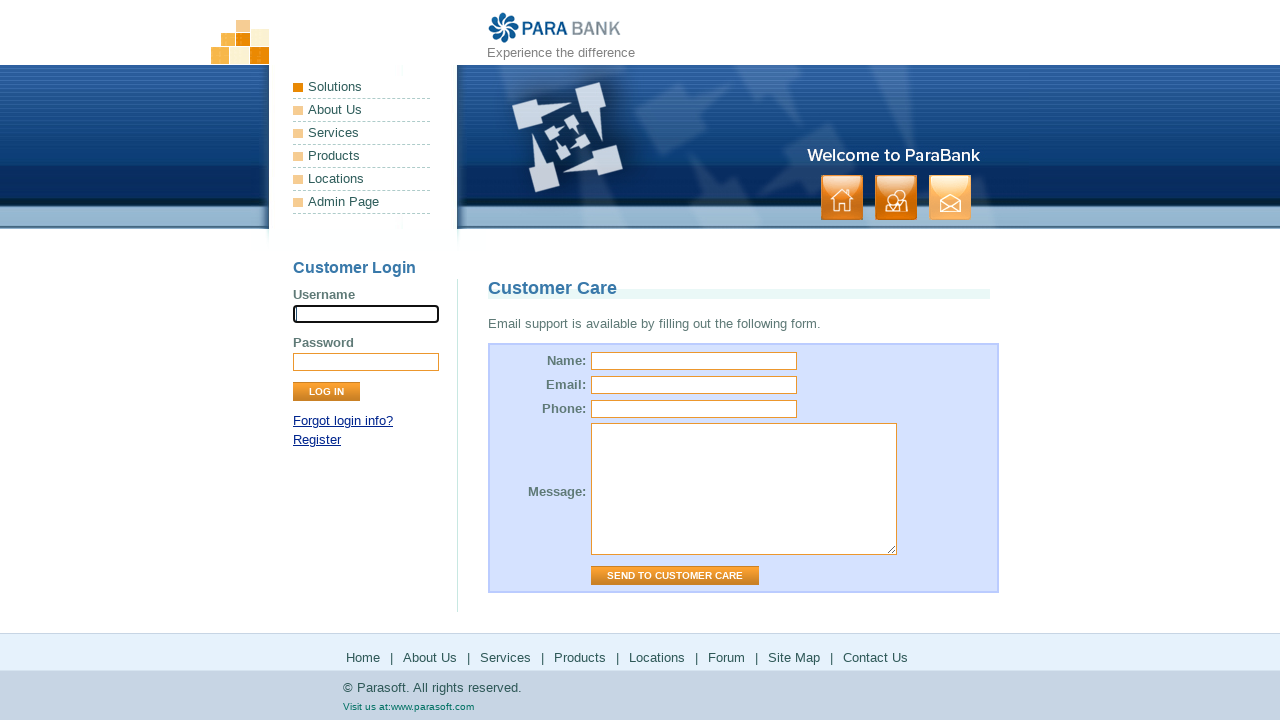

Customer Care page title loaded
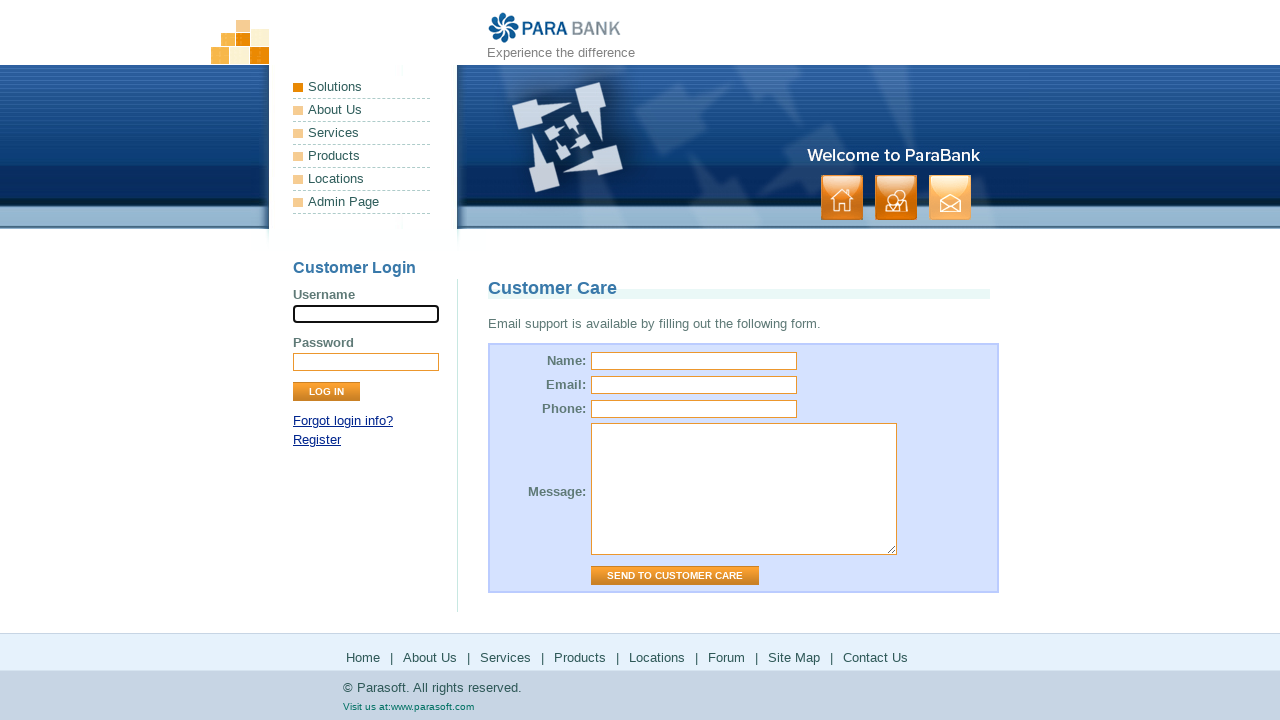

Filled in name field with 'TestUser1' on input[name='name']
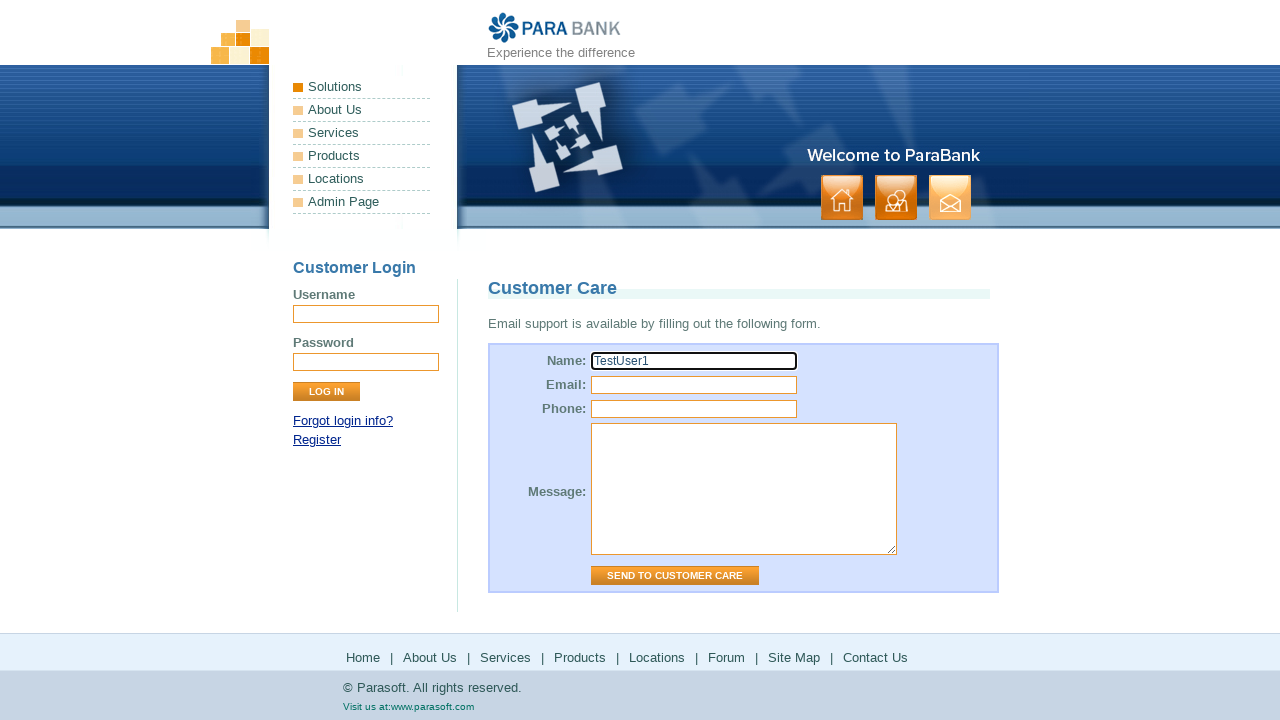

Filled in email field with 'example@example.com' on input[name='email']
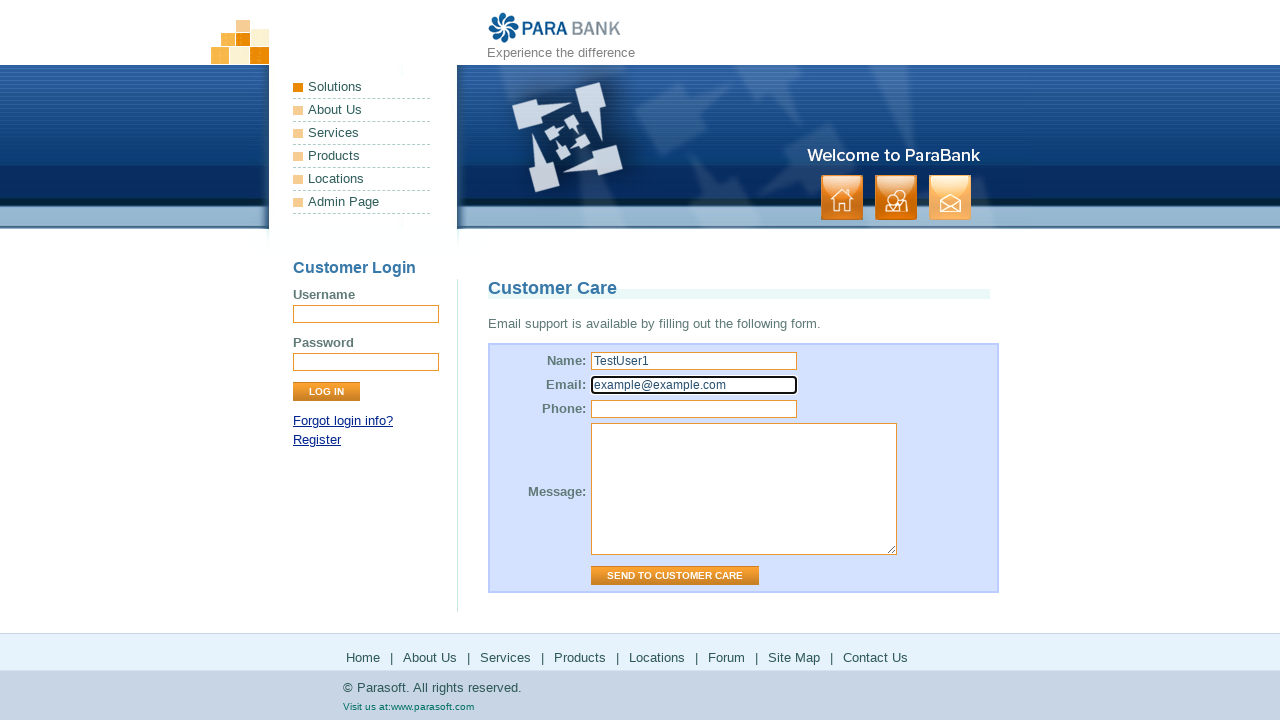

Filled in phone field with '111111111' on input[name='phone']
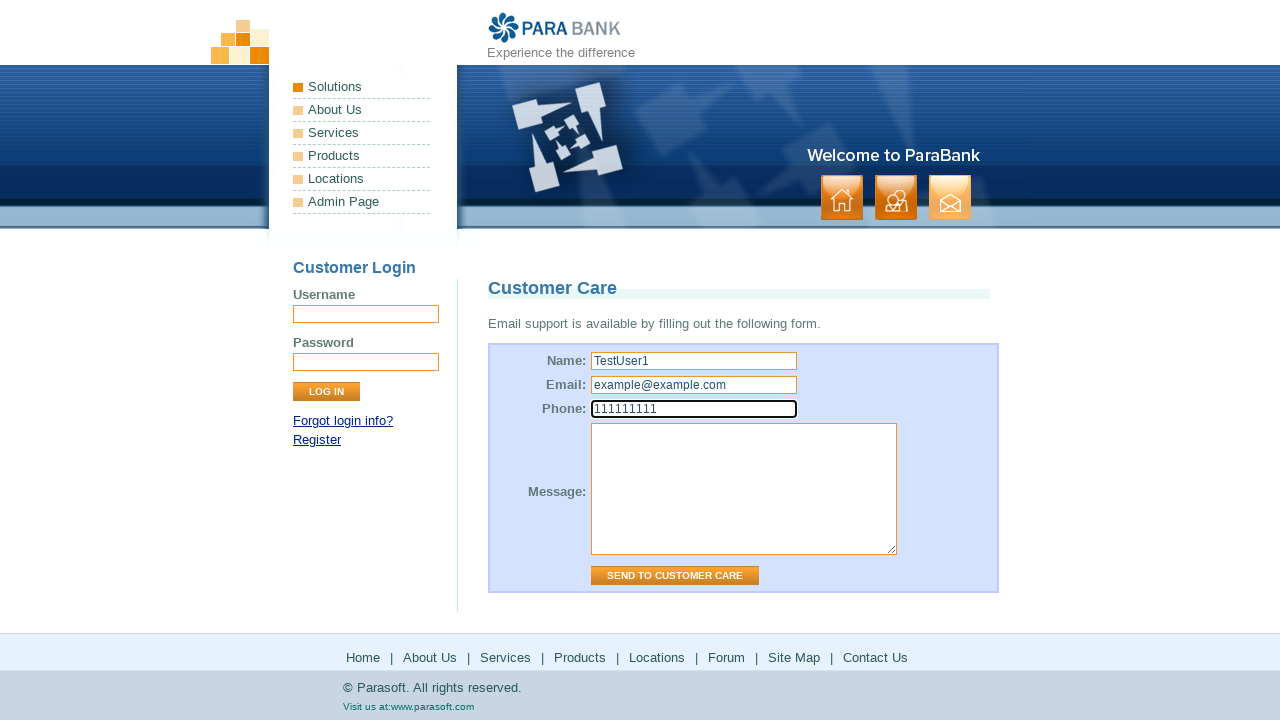

Filled in message field with 'Text' on textarea[name='message']
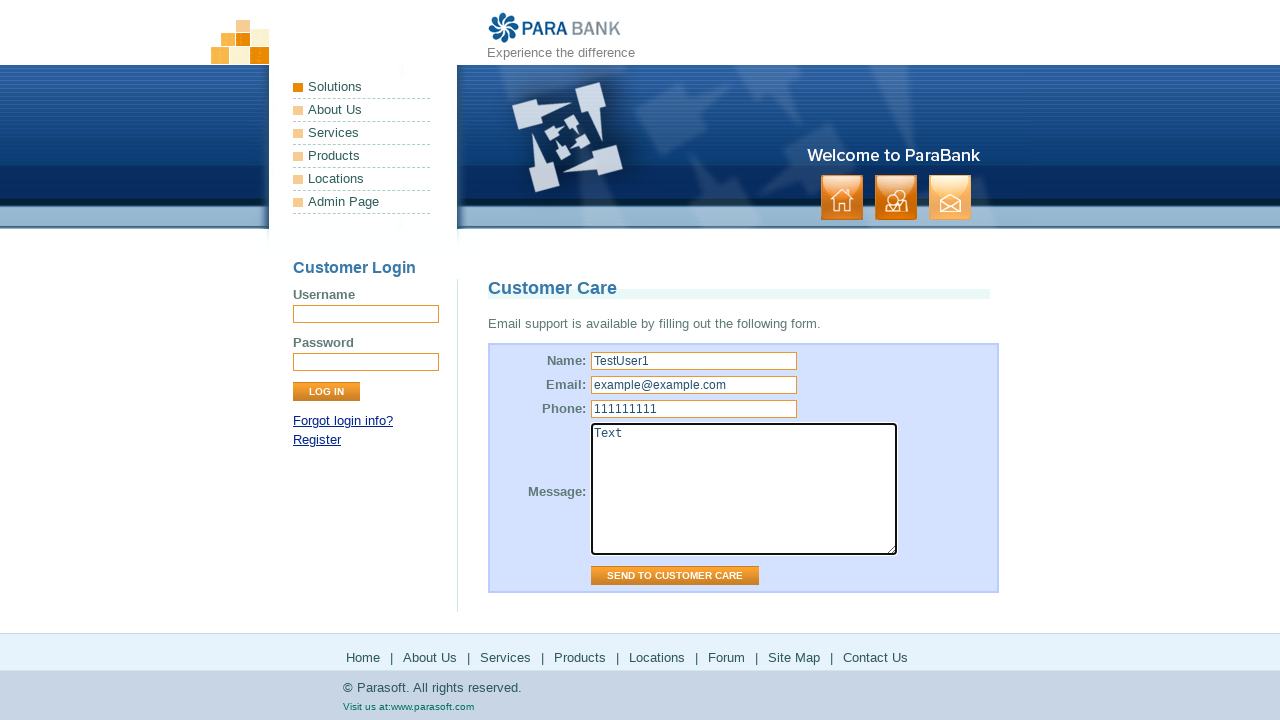

Clicked submit button to send contact form at (675, 576) on #contactForm input.button
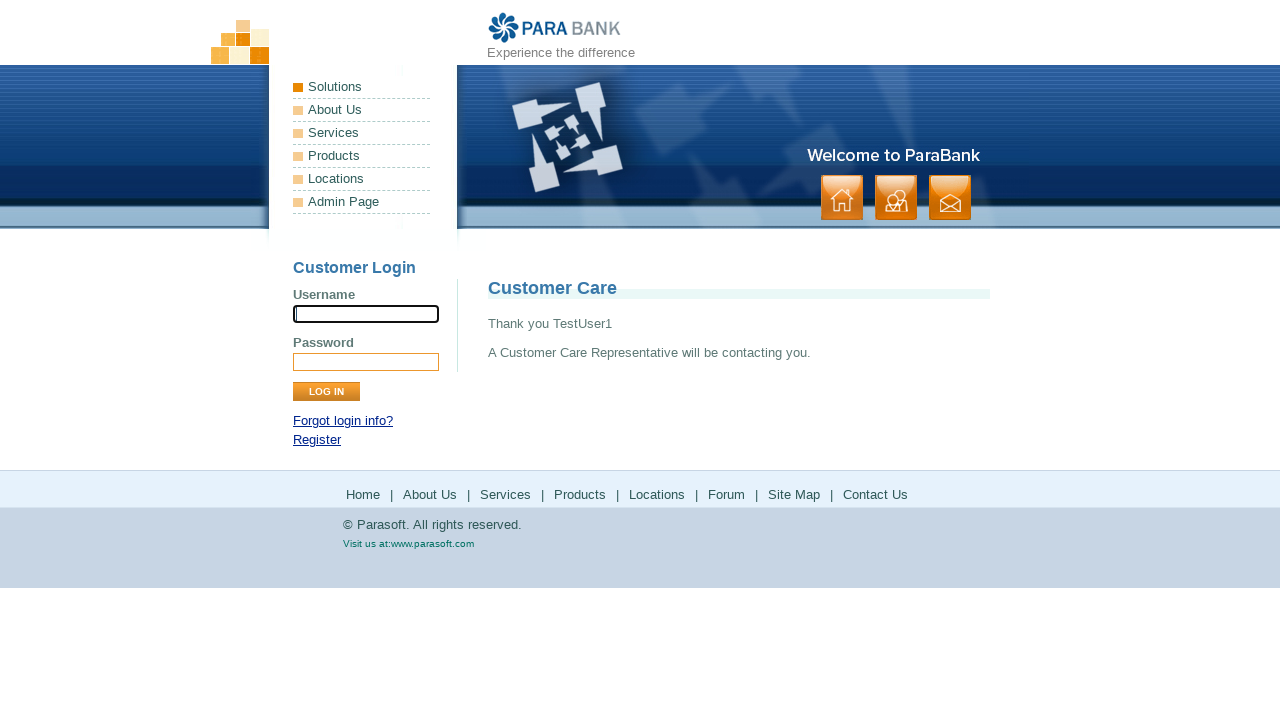

Form submission confirmation message appeared
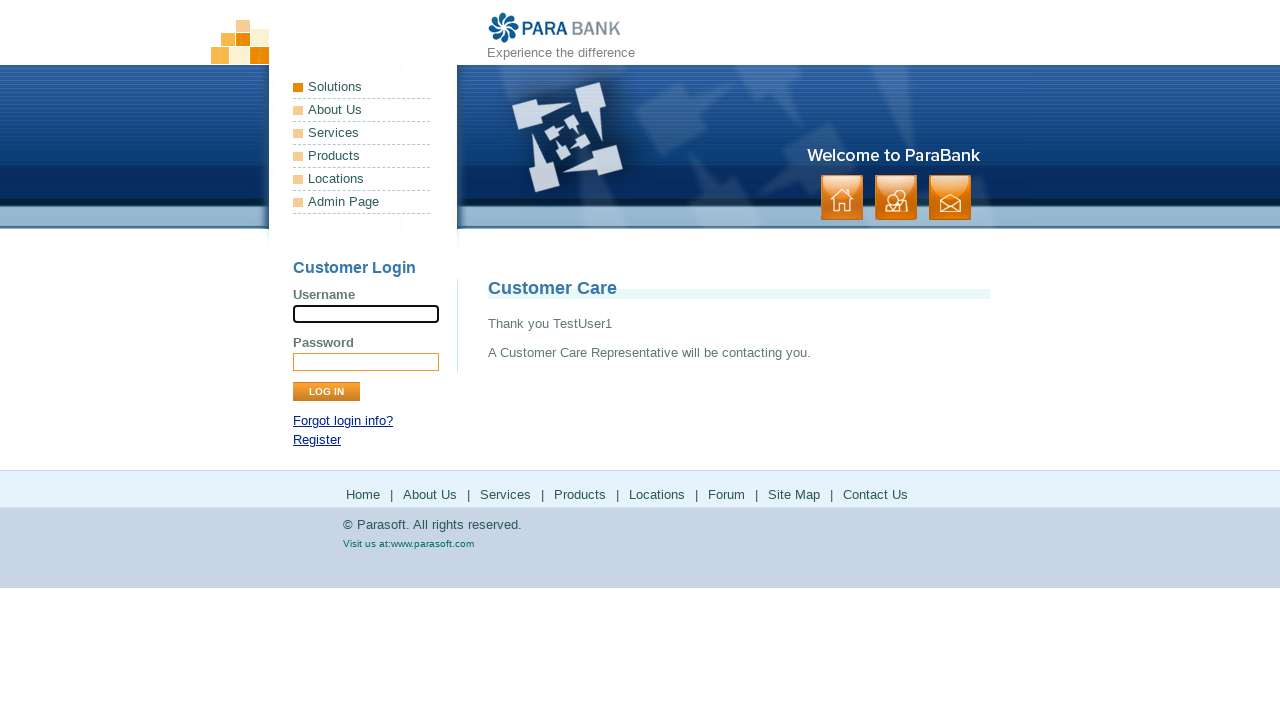

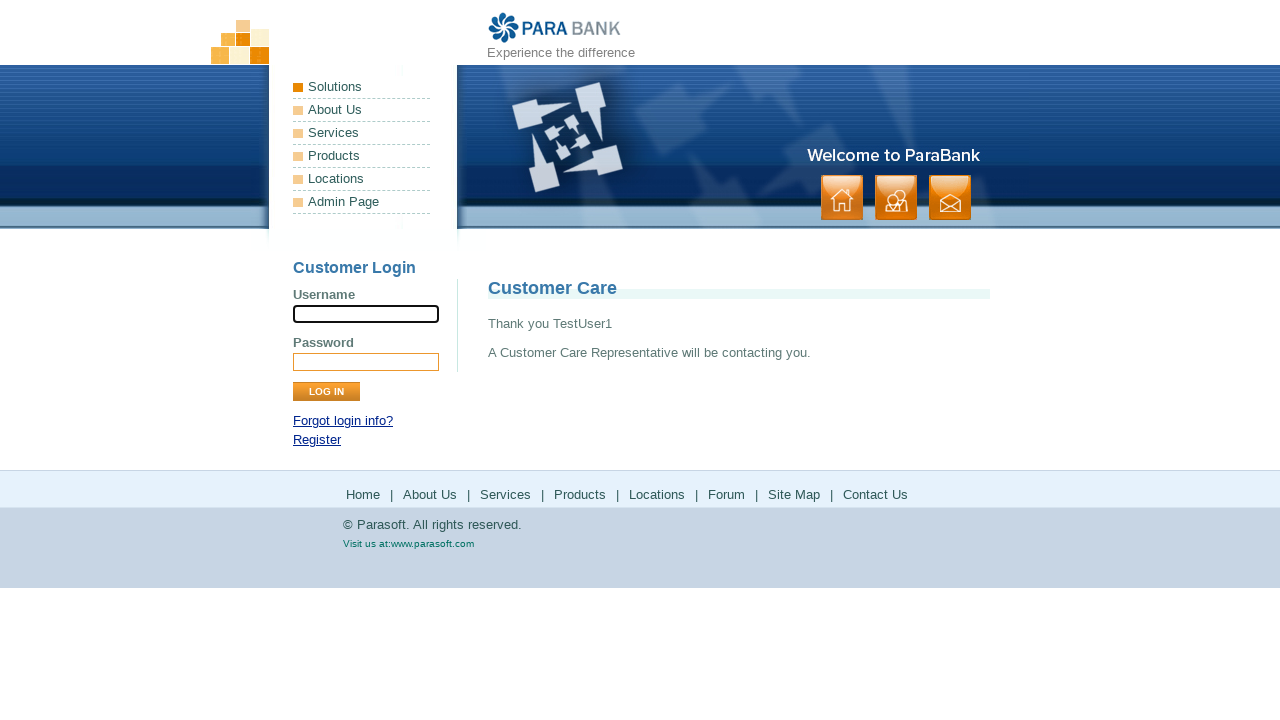